Tests e-commerce functionality by adding multiple items to cart, proceeding to checkout, and applying a promo code

Starting URL: https://rahulshettyacademy.com/seleniumPractise/

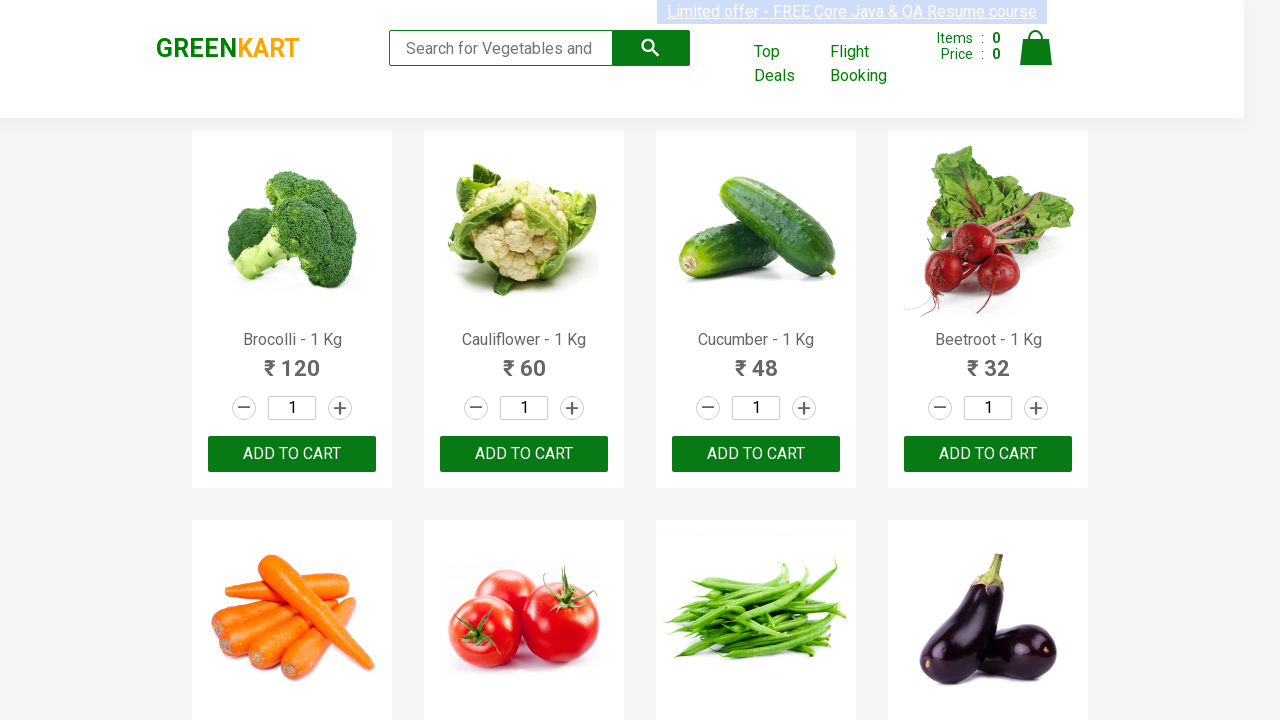

Retrieved all product names from the page
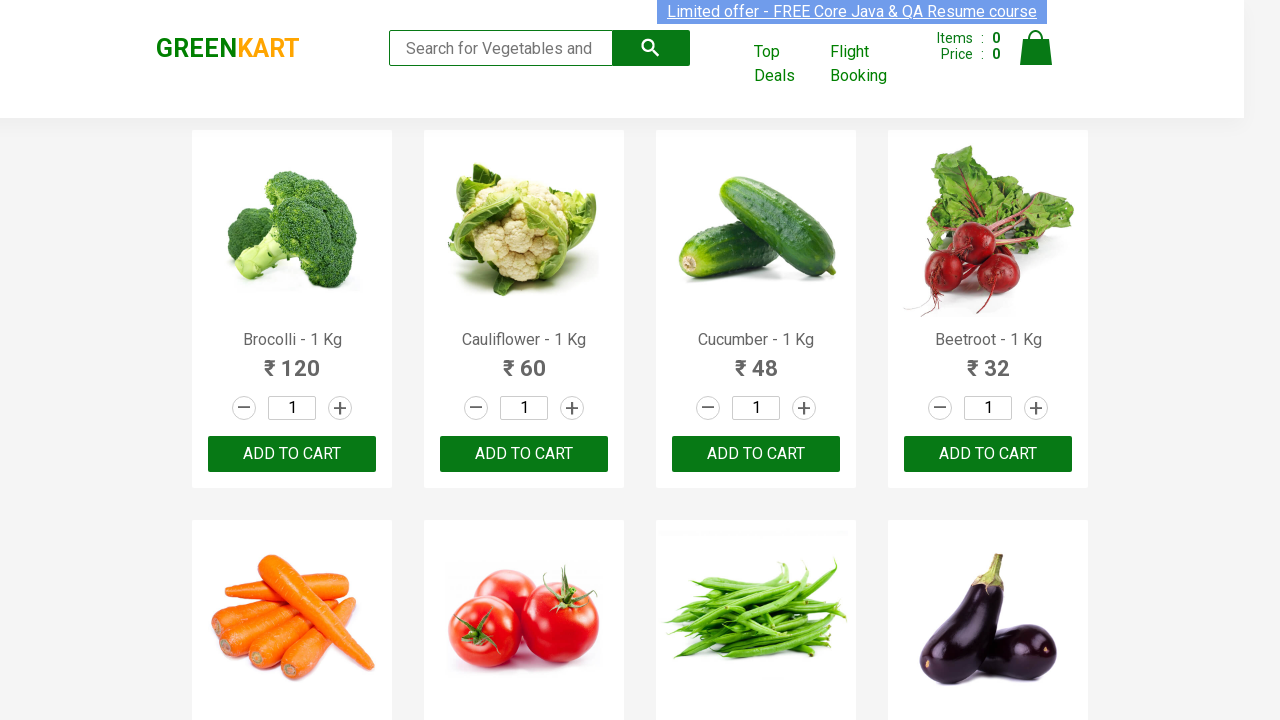

Added 'Brocolli' to cart at (292, 454) on xpath=//div[@class='product-action']/button >> nth=0
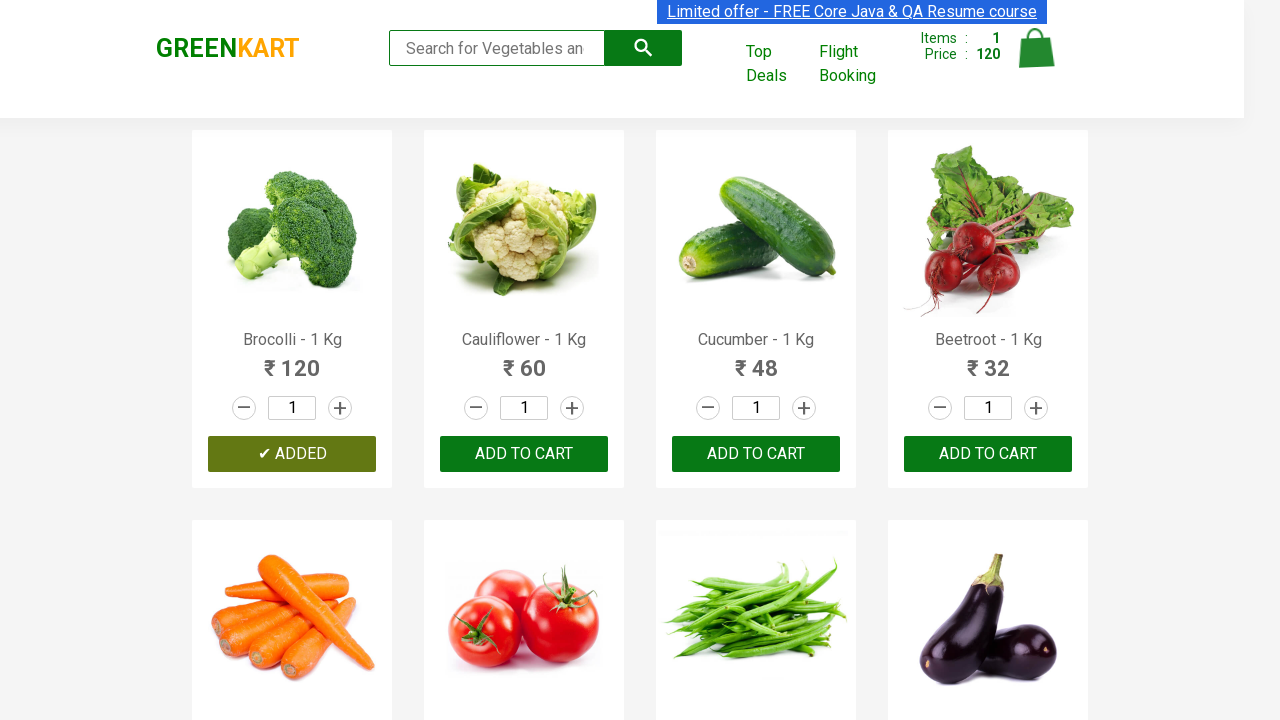

Added 'Cucumber' to cart at (756, 454) on xpath=//div[@class='product-action']/button >> nth=2
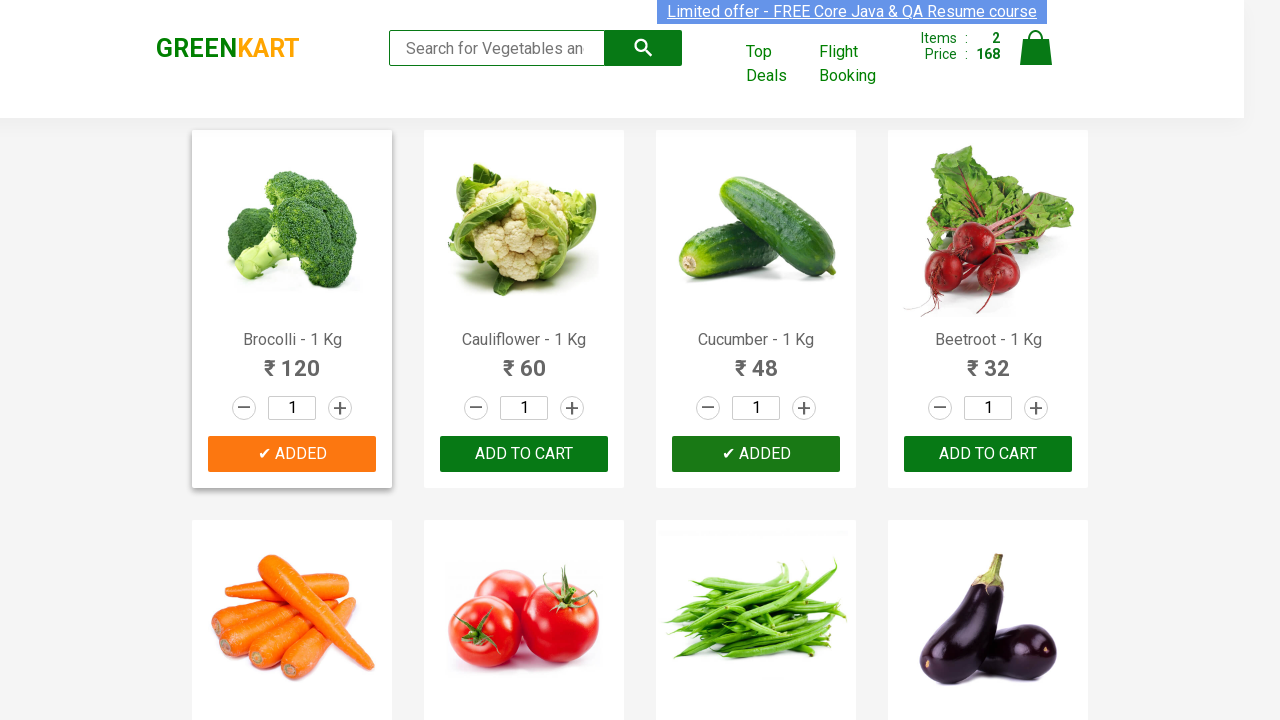

Added 'Beetroot' to cart at (988, 454) on xpath=//div[@class='product-action']/button >> nth=3
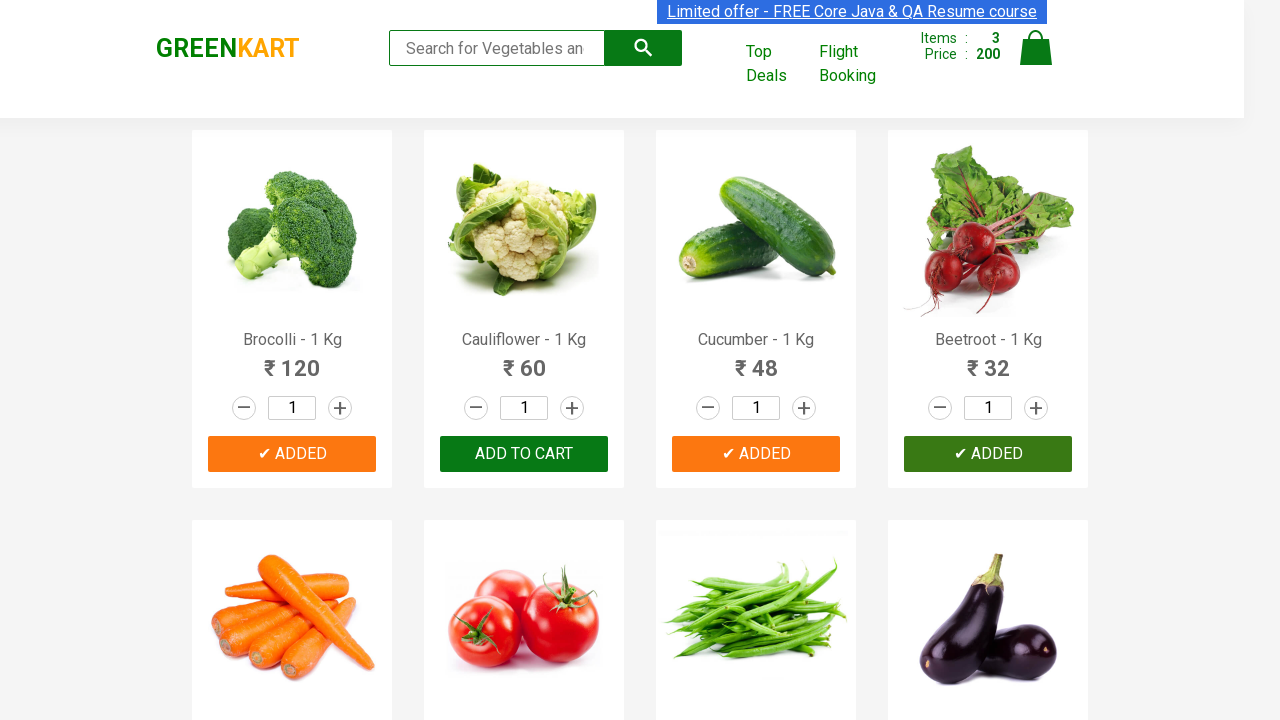

Added 'Carrot' to cart at (292, 360) on xpath=//div[@class='product-action']/button >> nth=4
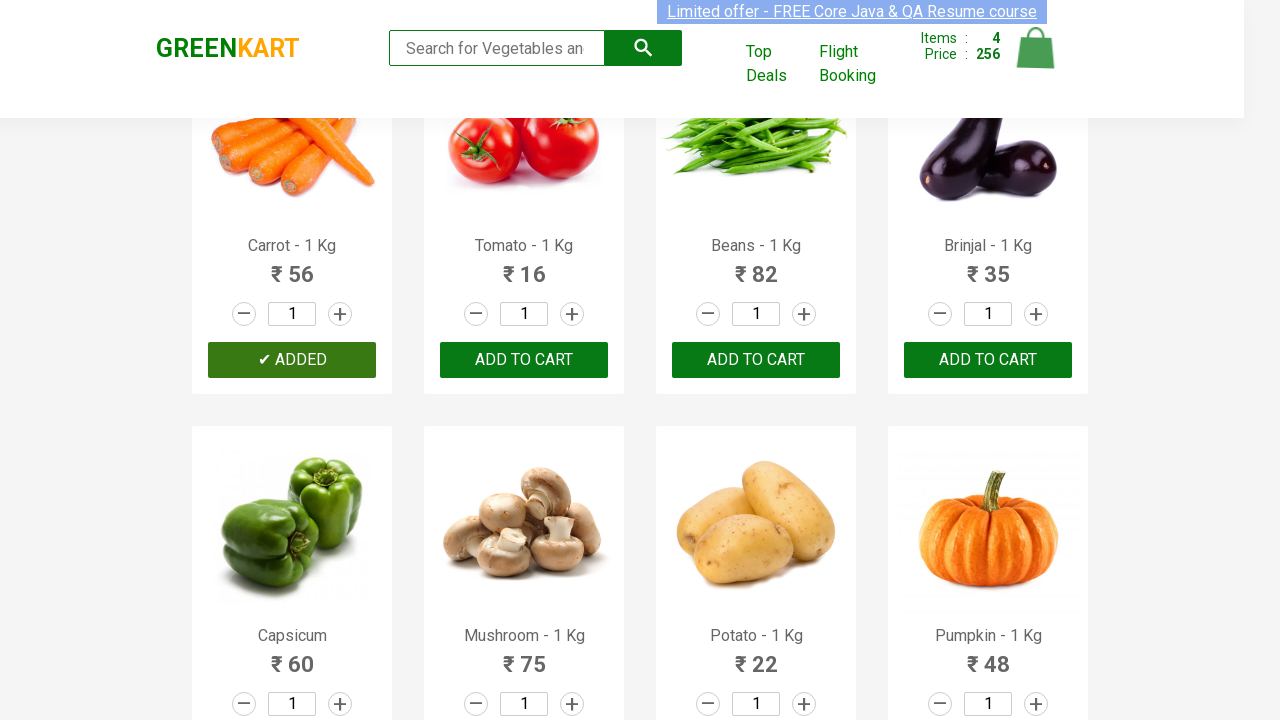

Clicked cart icon to view cart at (1036, 48) on img[alt='Cart']
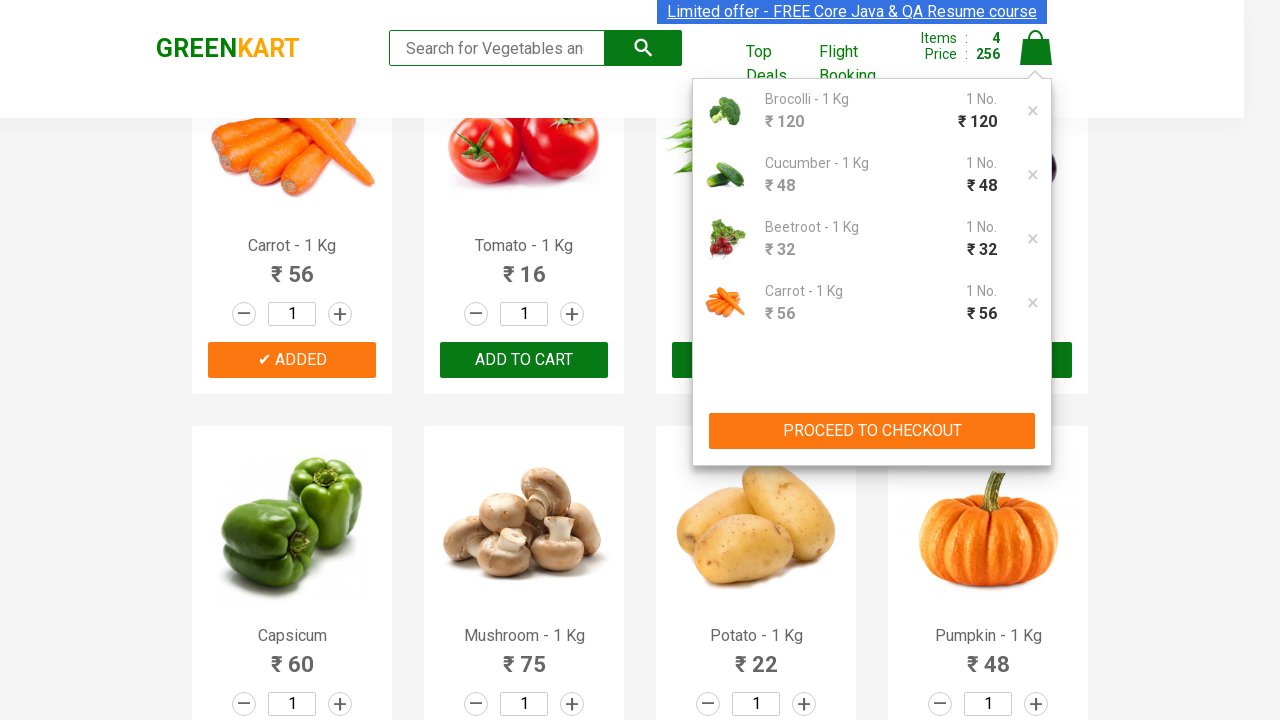

Clicked PROCEED TO CHECKOUT button at (872, 431) on xpath=//button[contains(text(),'PROCEED TO CHECKOUT')]
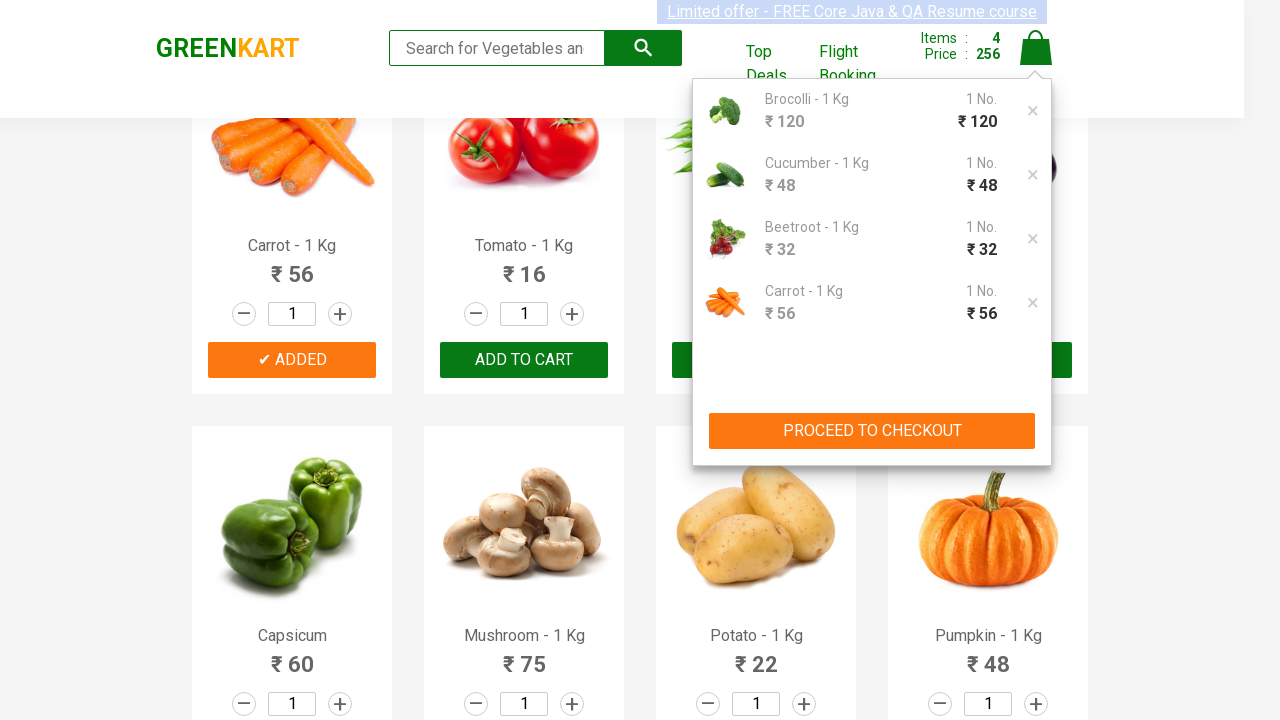

Entered promo code 'rahulshettyacademy' on input.promoCode
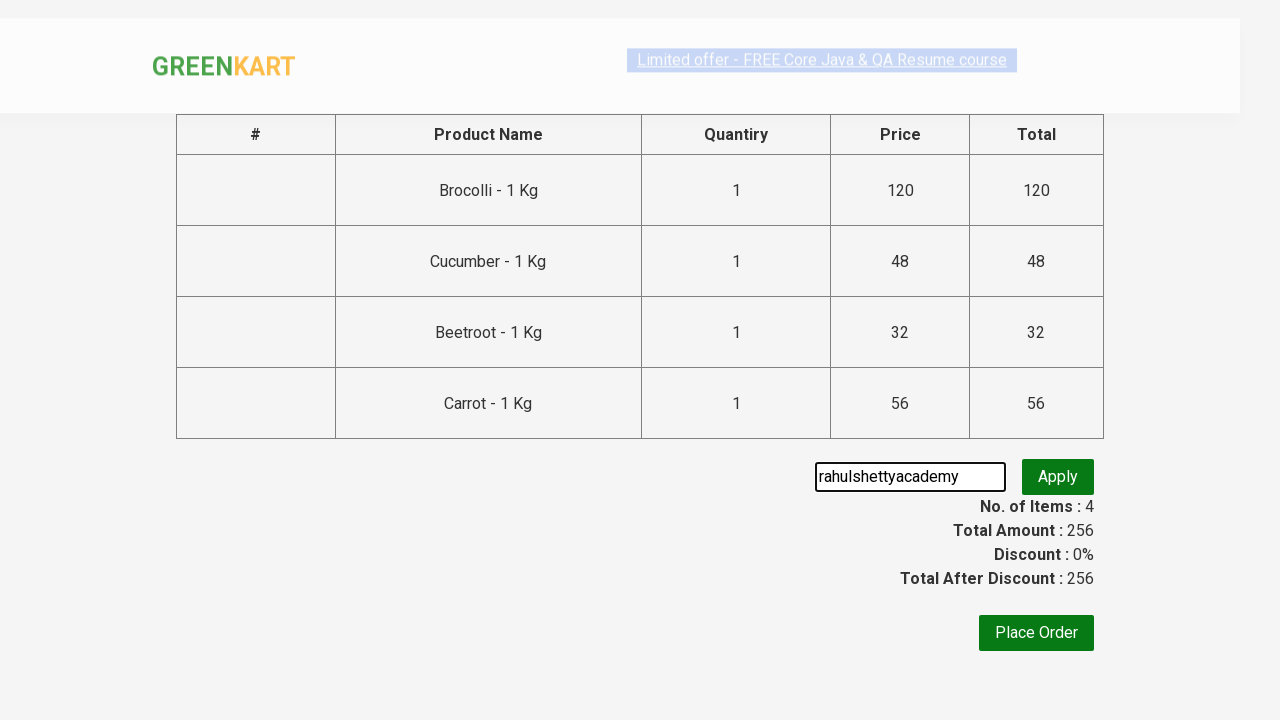

Clicked Apply button to apply promo code at (1058, 477) on button.promoBtn
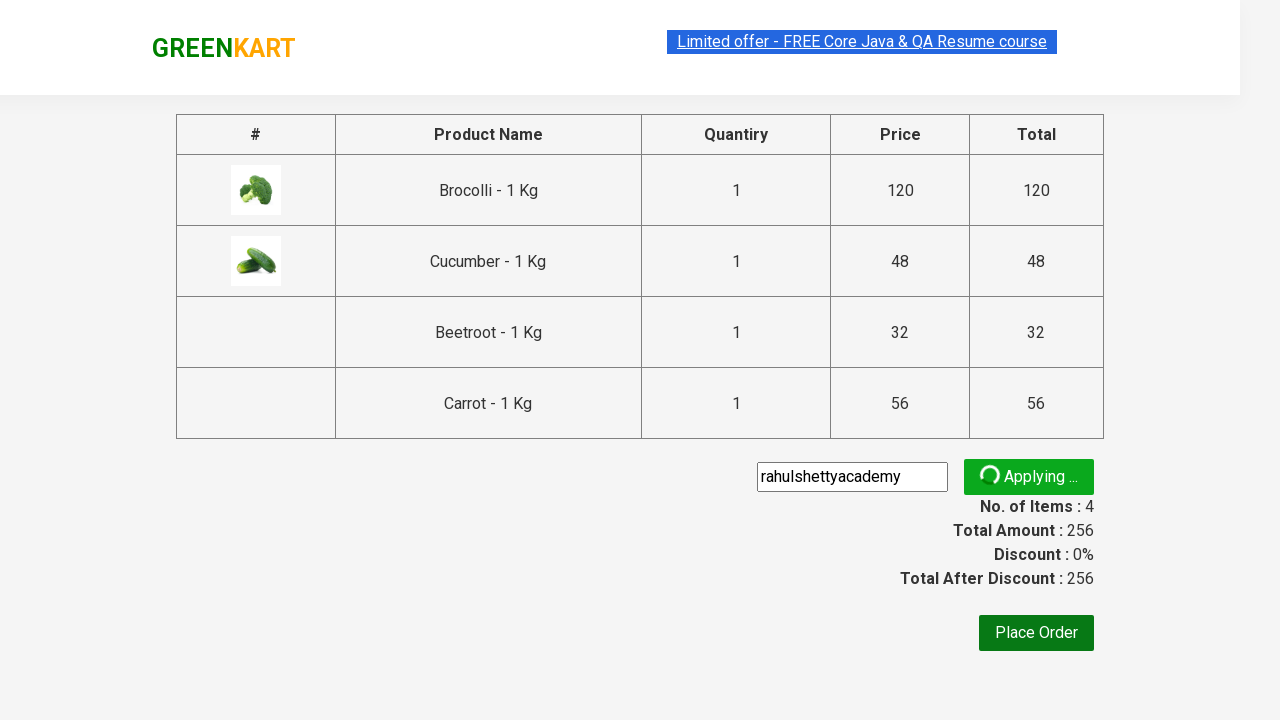

Promo code confirmation message appeared
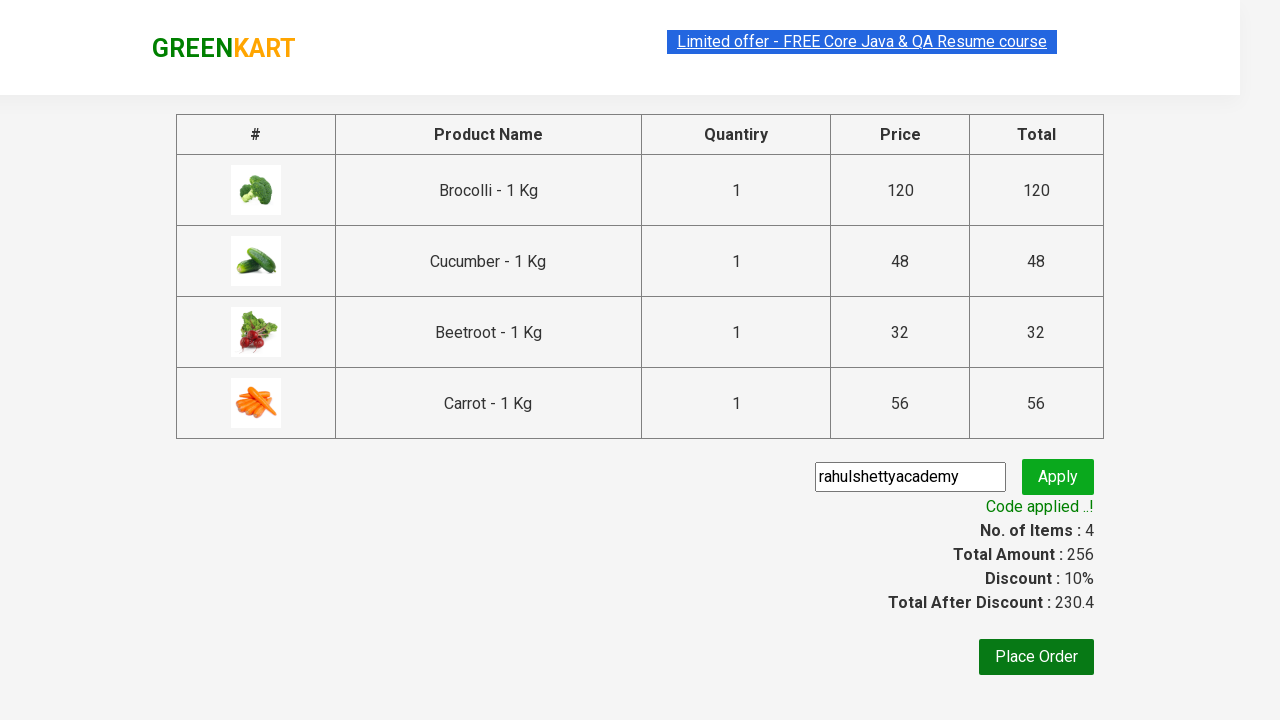

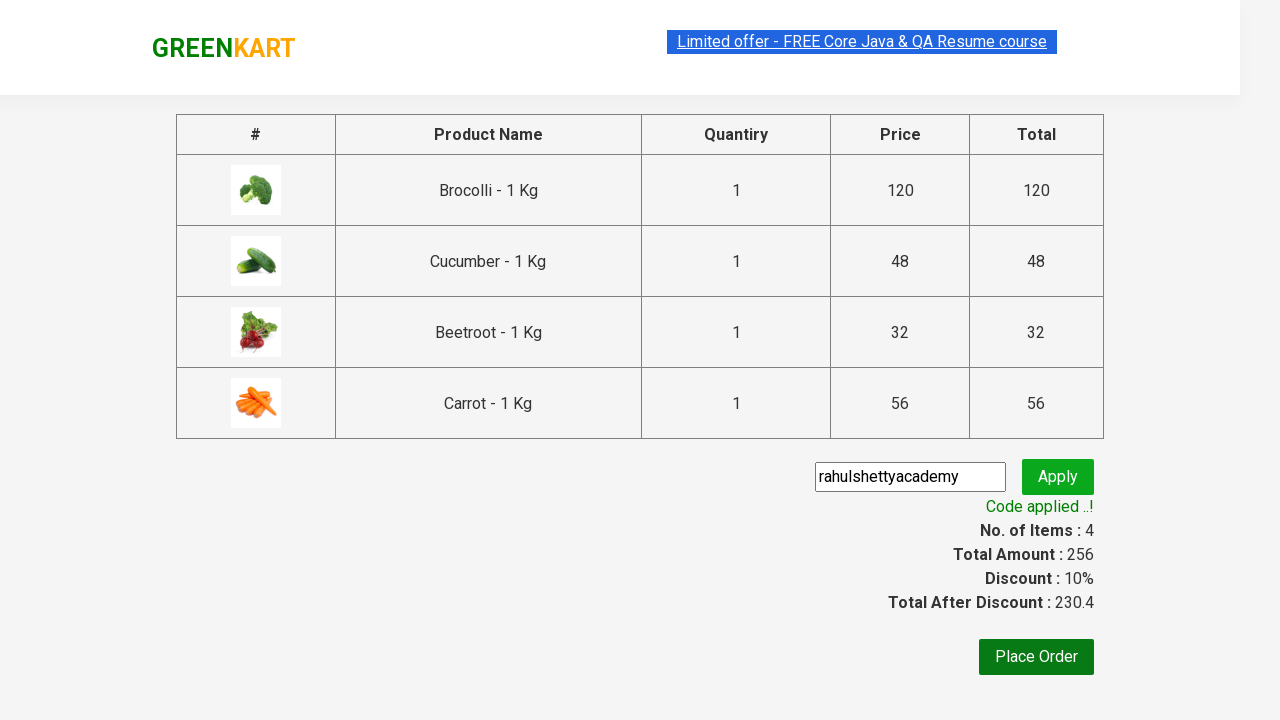